Tests JavaScript confirmation alert handling by clicking a button that triggers a confirmation dialog and accepting it

Starting URL: http://www.tizag.com/javascriptT/javascriptalert.php

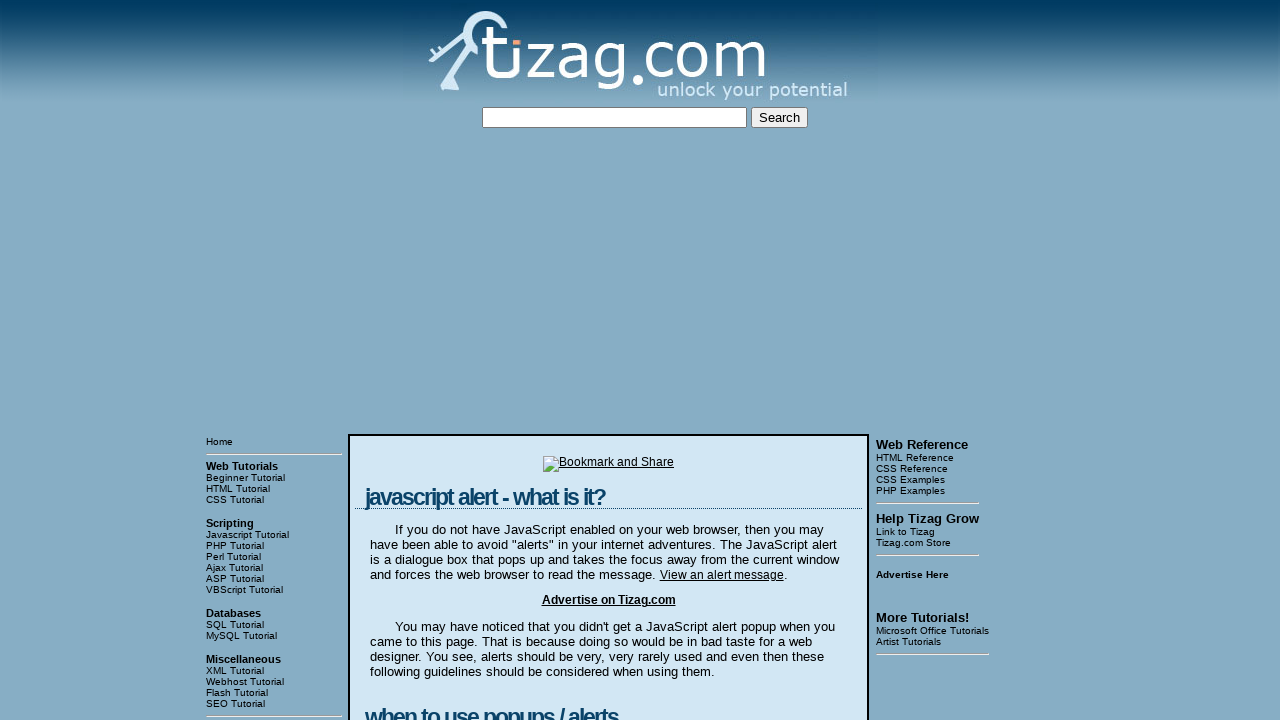

Set up dialog handler to accept confirmation alerts
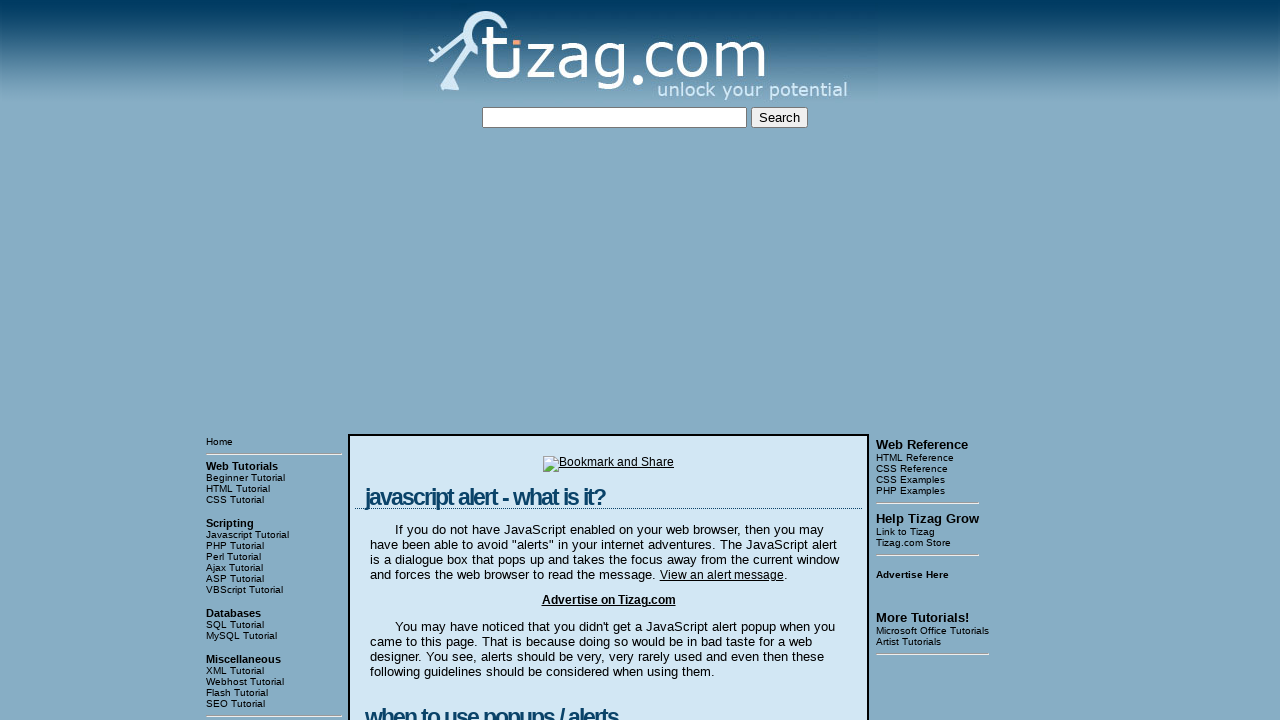

Clicked the Confirmation Alert button to trigger the dialog at (428, 361) on input[value='Confirmation Alert']
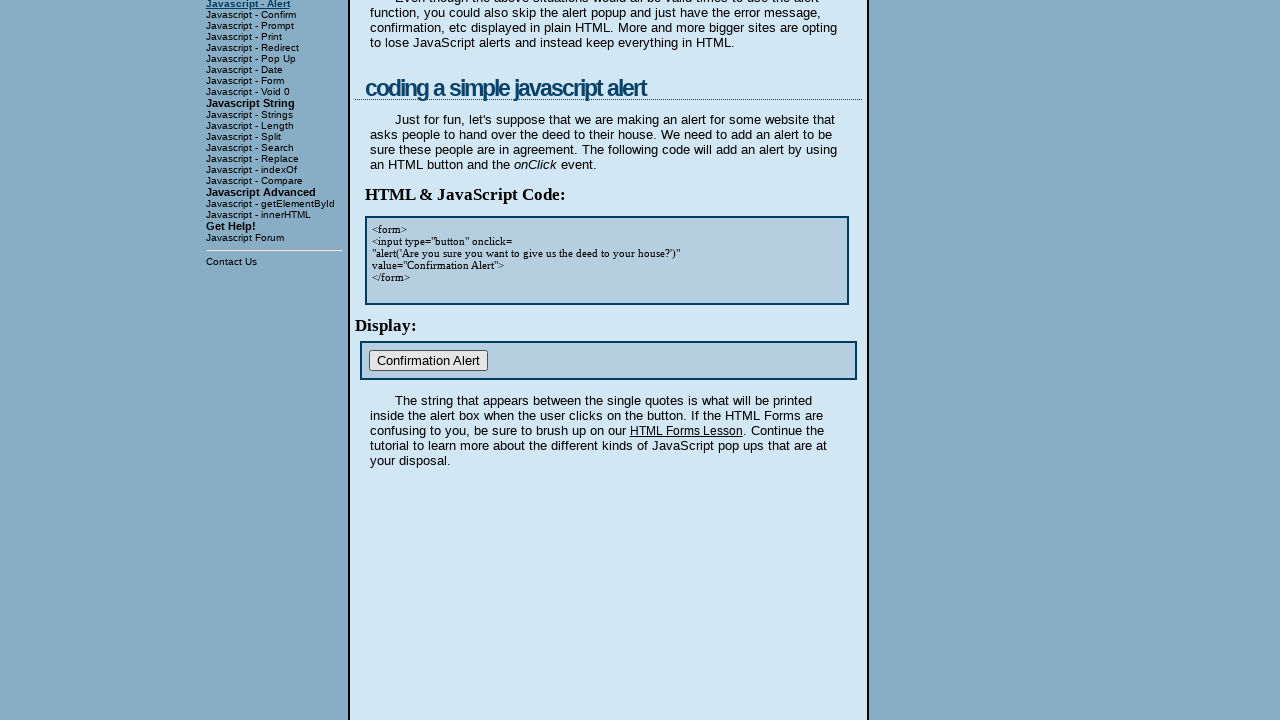

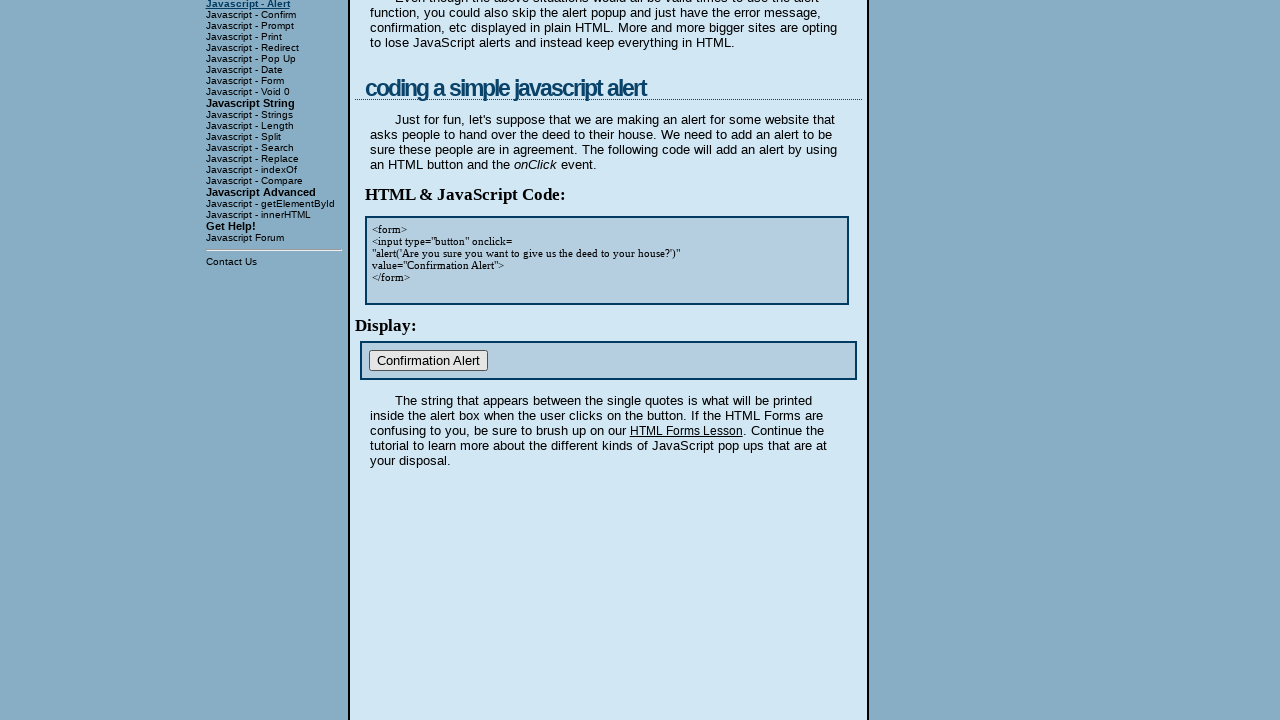